Clicks a button to show a popup, validates the popup text, and closes it

Starting URL: https://thefreerangetester.github.io/sandbox-automation-testing/

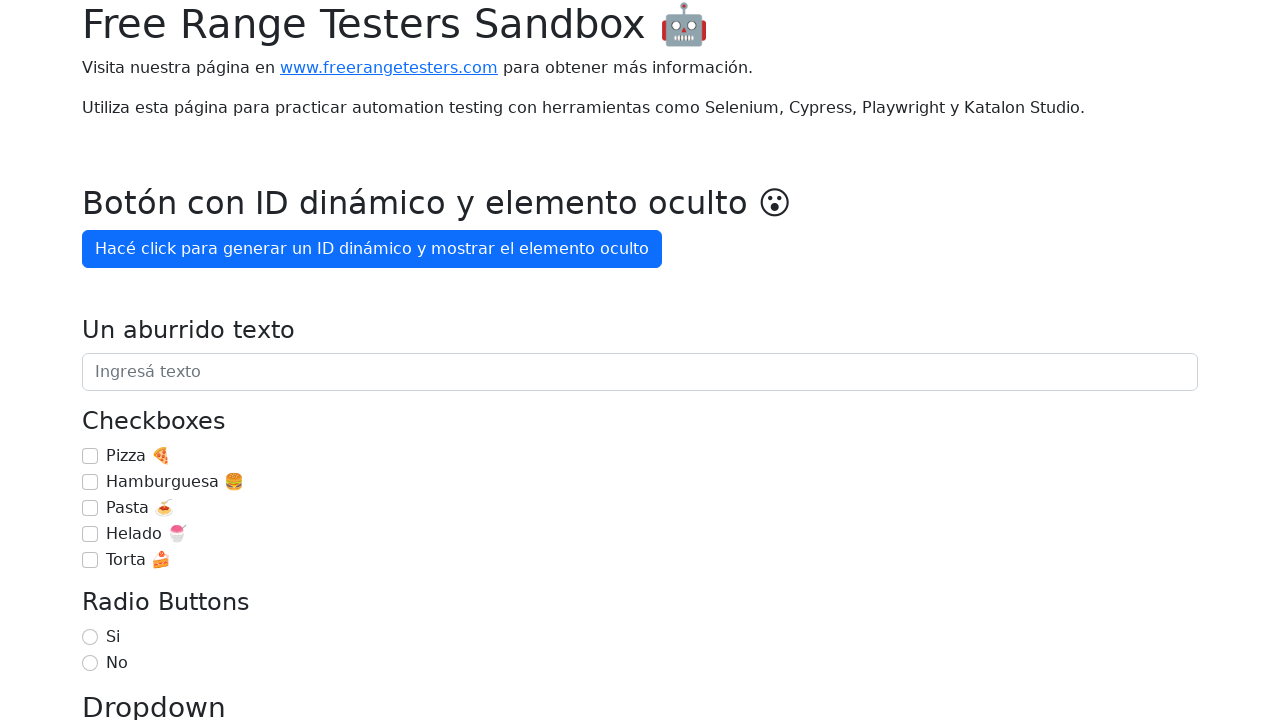

Clicked 'Mostrar popup' button to display the popup at (154, 361) on internal:role=button[name="Mostrar popup"i]
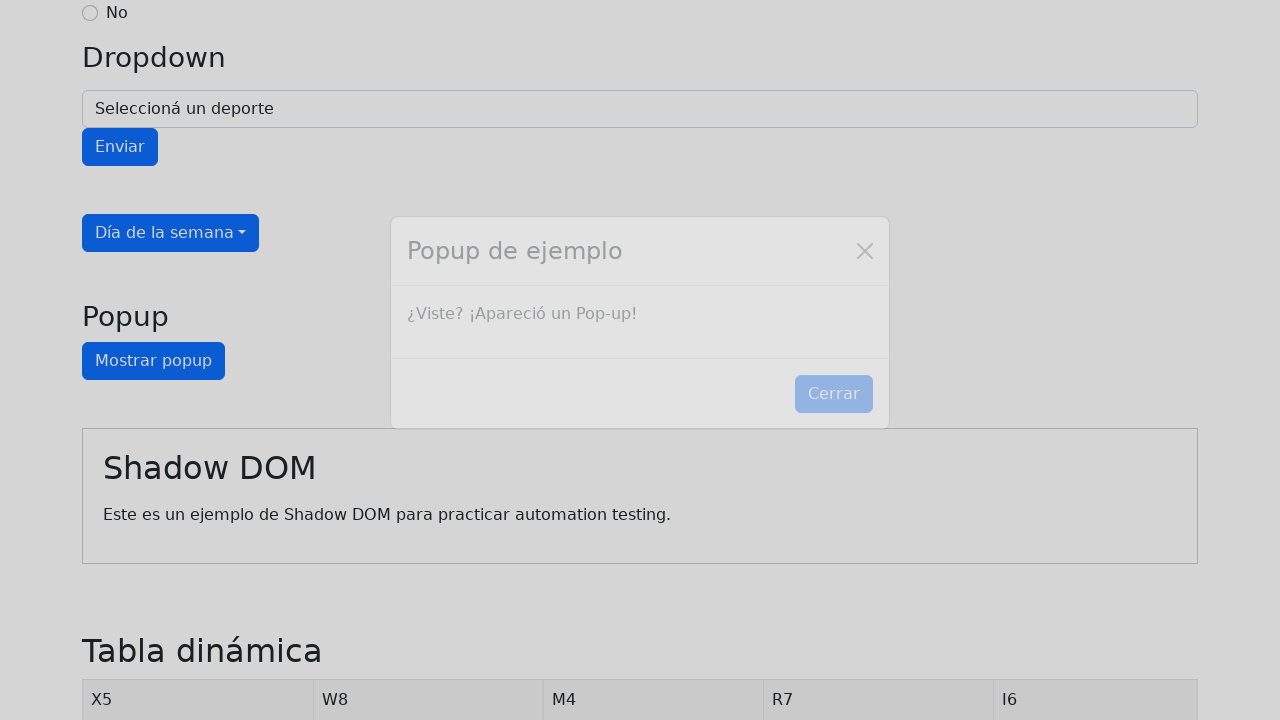

Popup appeared with text '¿Viste? ¡Apareció un Pop-up!'
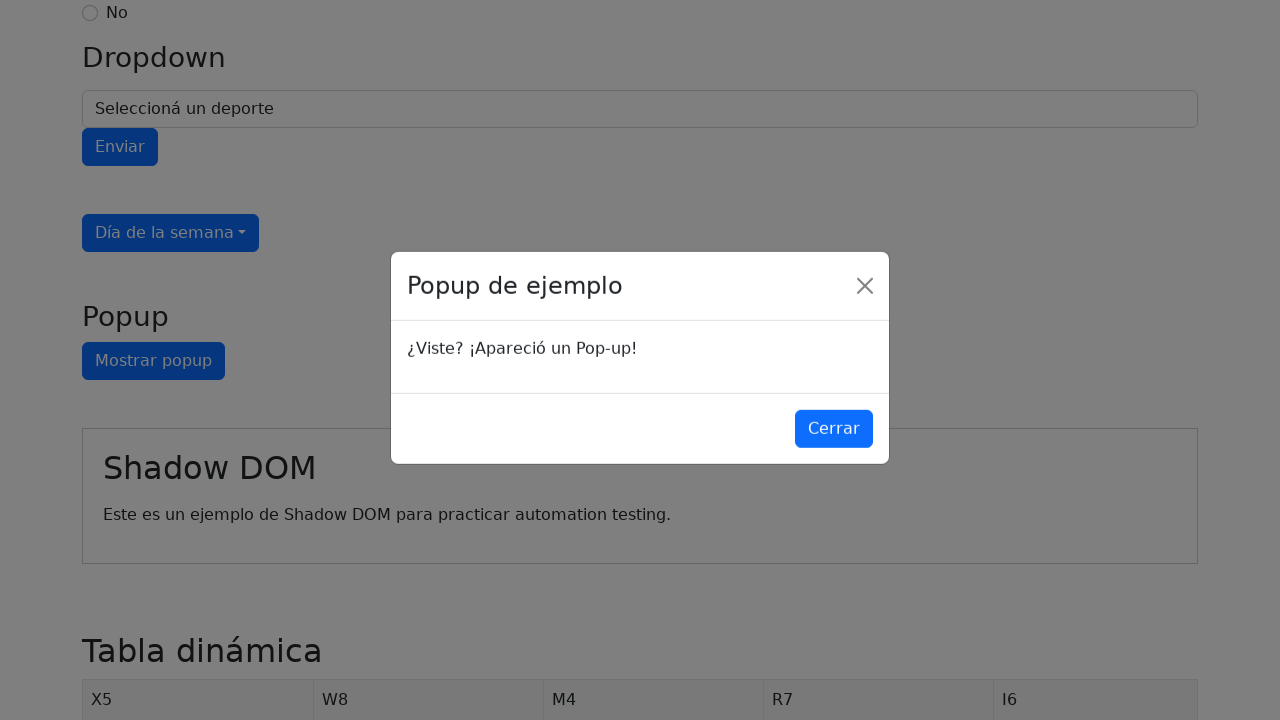

Clicked 'Cerrar' button to close the popup at (834, 431) on internal:role=button[name="Cerrar"i]
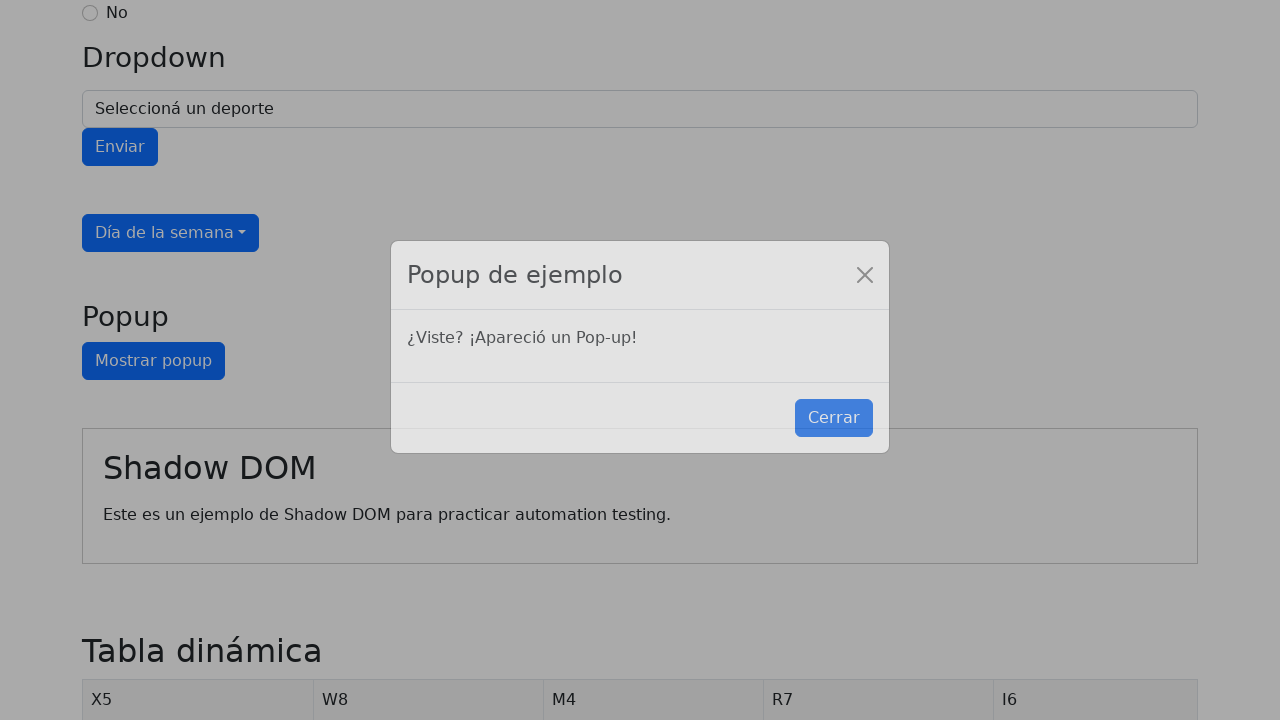

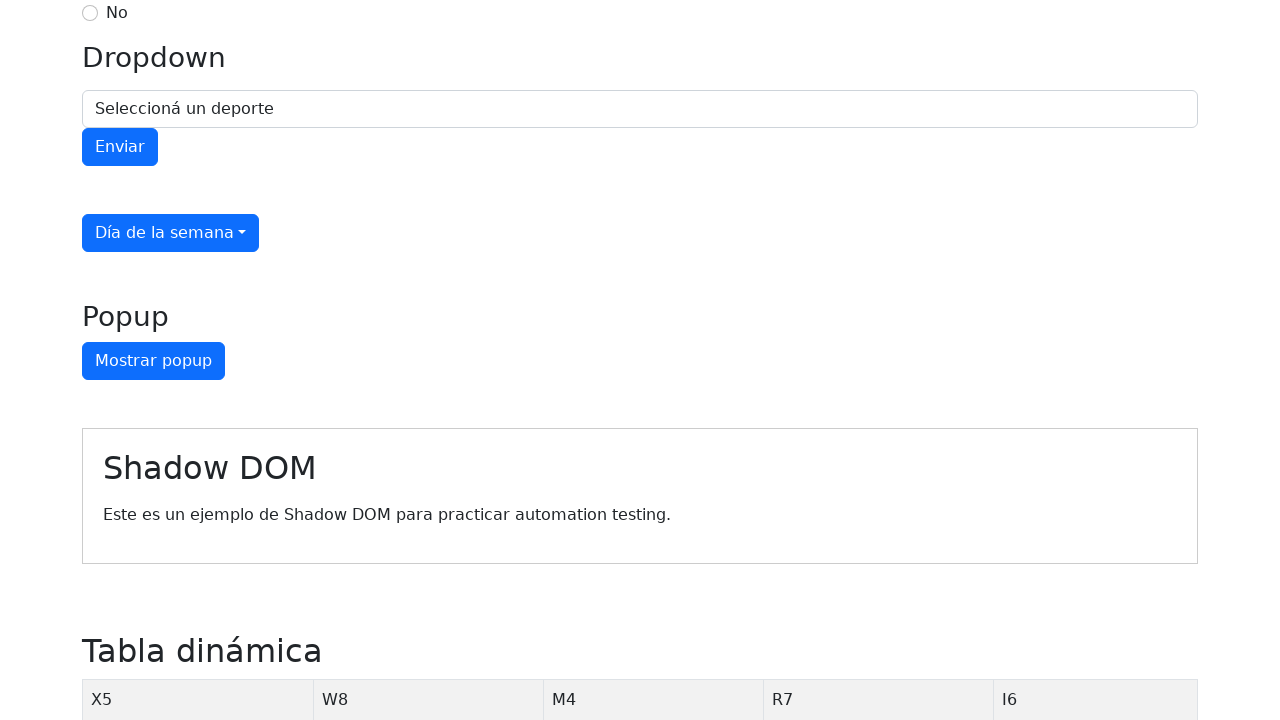